Navigates to Qidian (a Chinese literature website) homepage and verifies the page loads successfully

Starting URL: https://www.qidian.com/

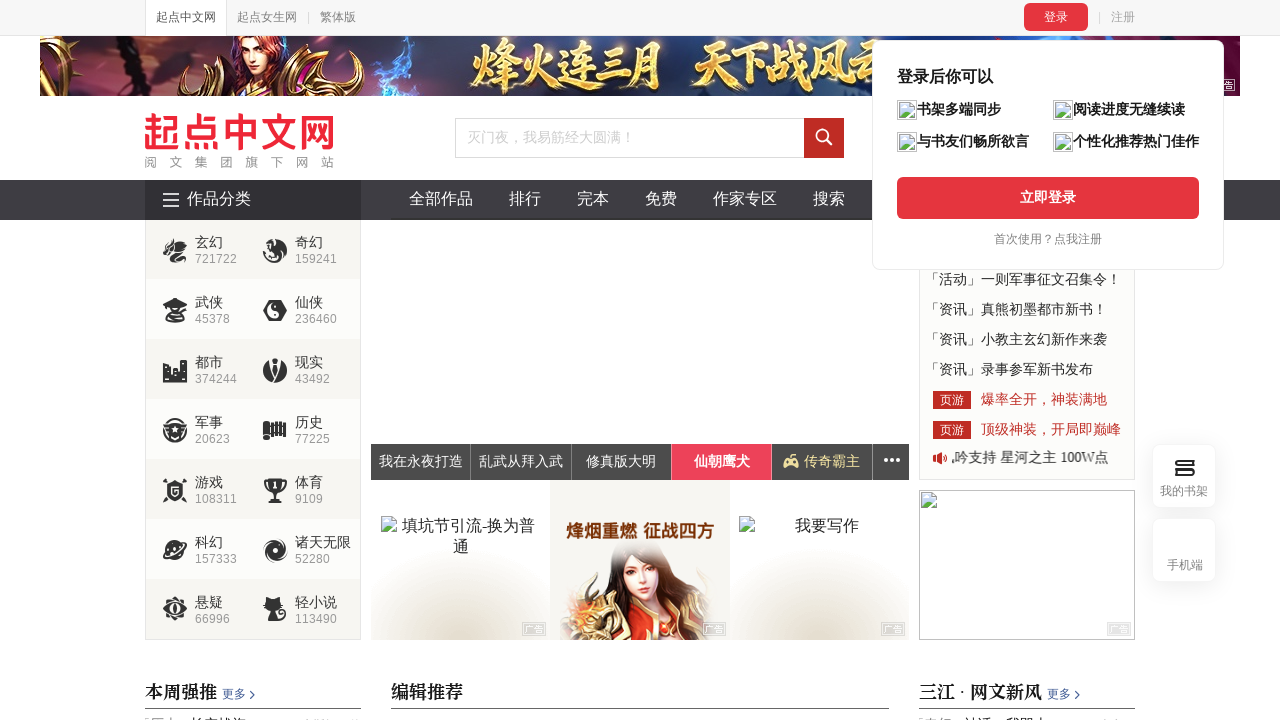

Waited for Qidian homepage to load (domcontentloaded state)
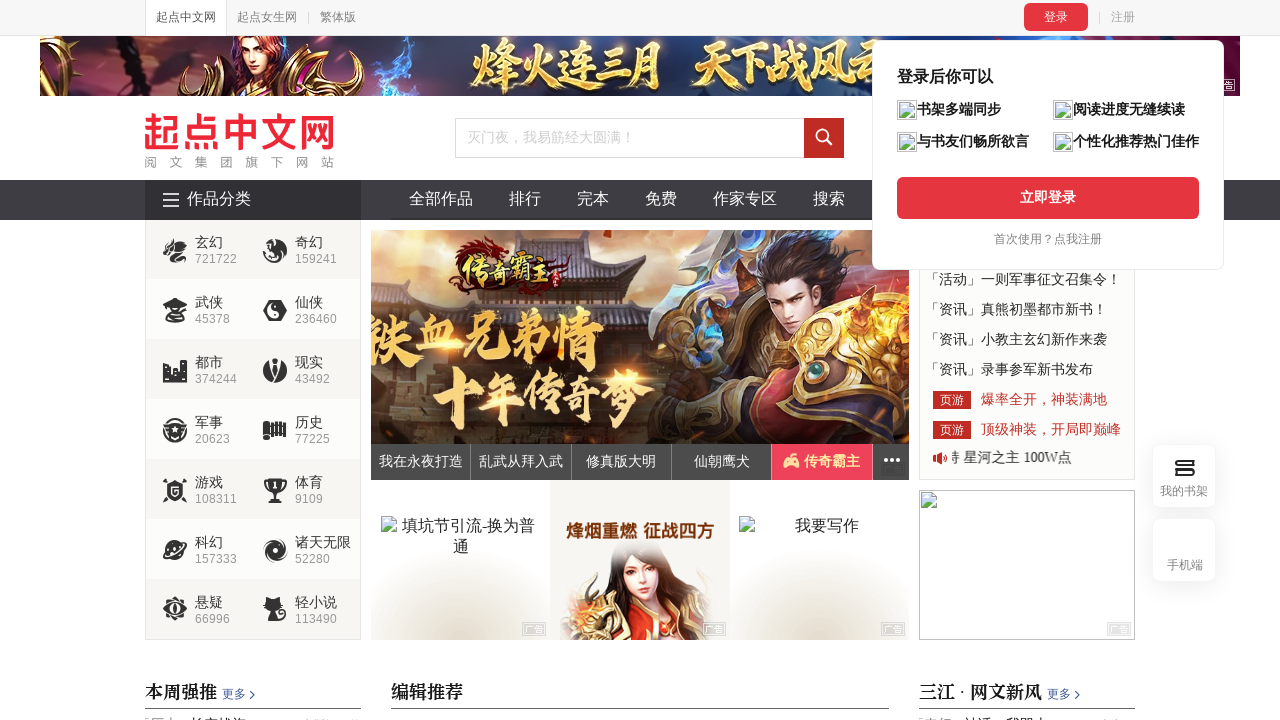

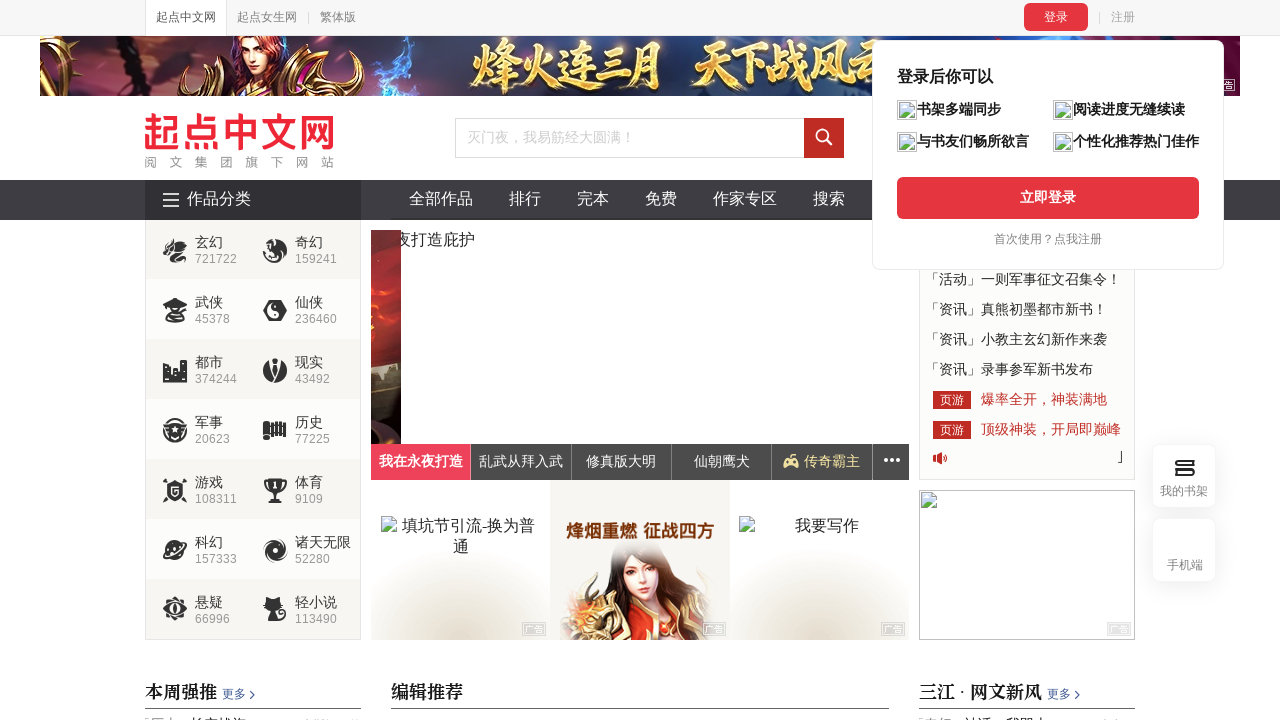